Tests flight search form submission by selecting departure city (Boston) and destination city (Buenos Aires), then submitting the form and verifying the results page loads

Starting URL: https://blazedemo.com/

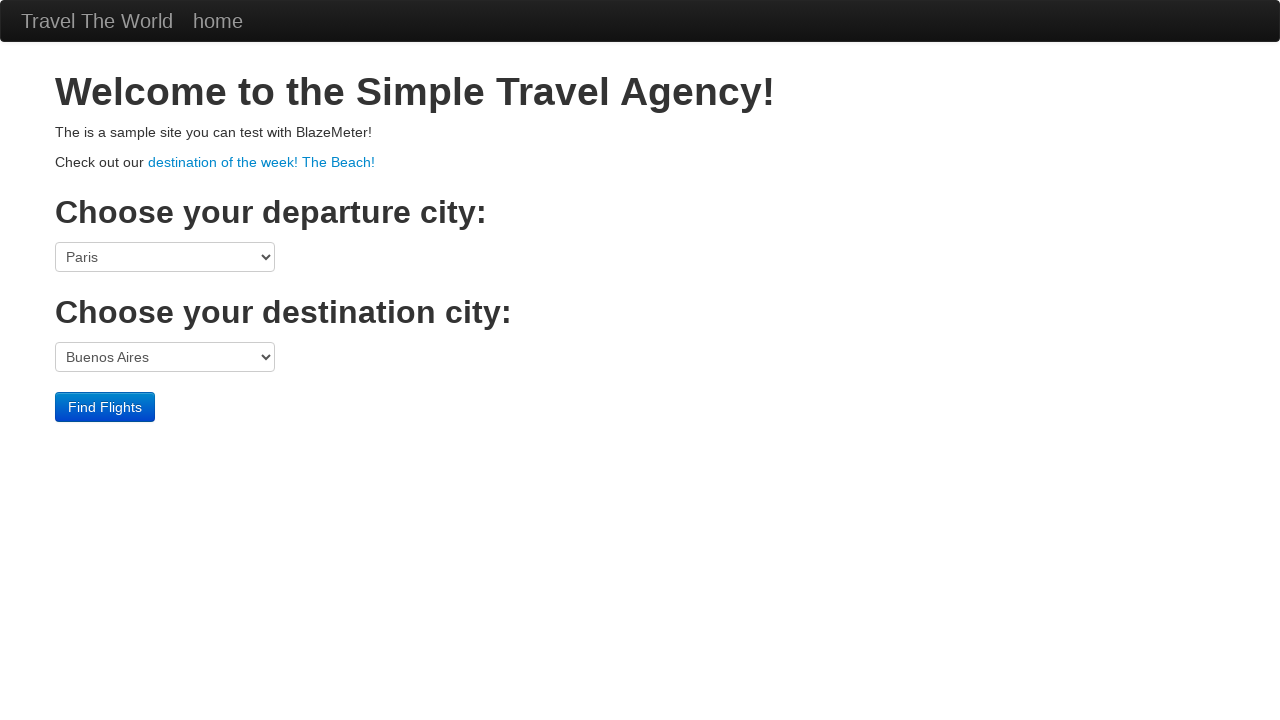

Selected Boston as departure city on select[name='fromPort']
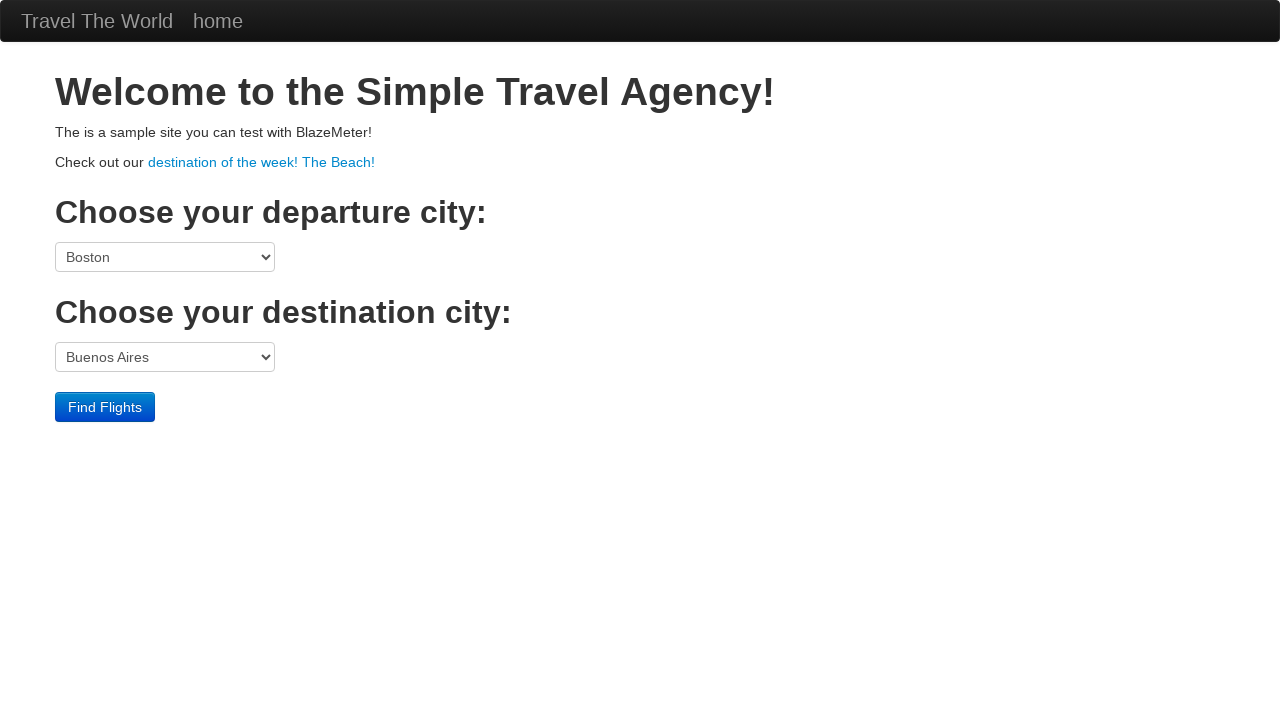

Selected Buenos Aires as destination city on select[name='toPort']
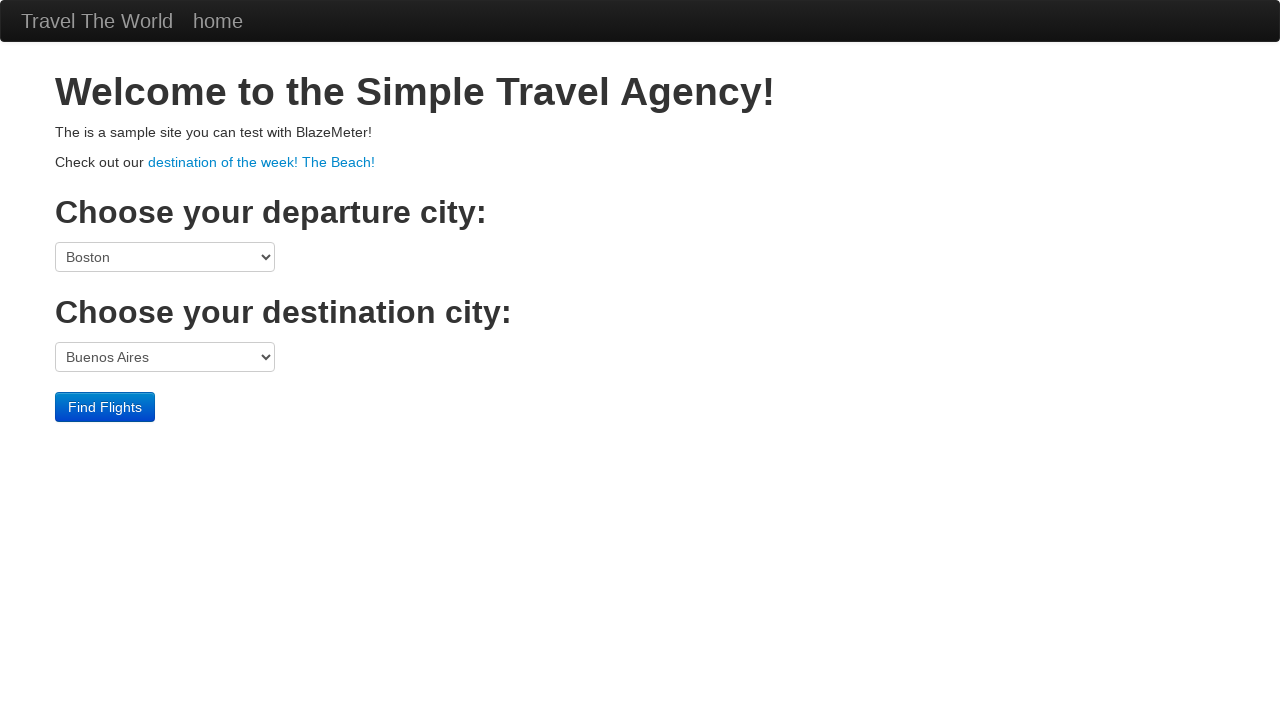

Clicked submit button to search for flights at (105, 407) on input[type='submit']
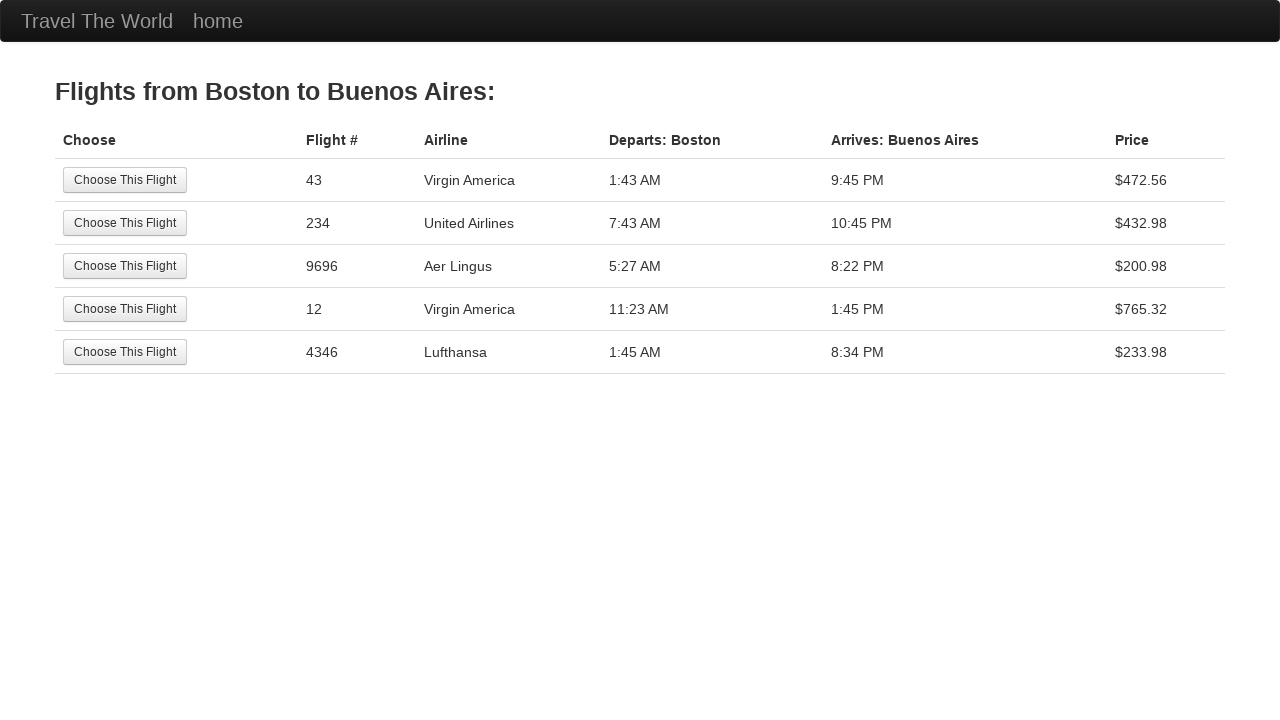

Results page loaded and header element is visible
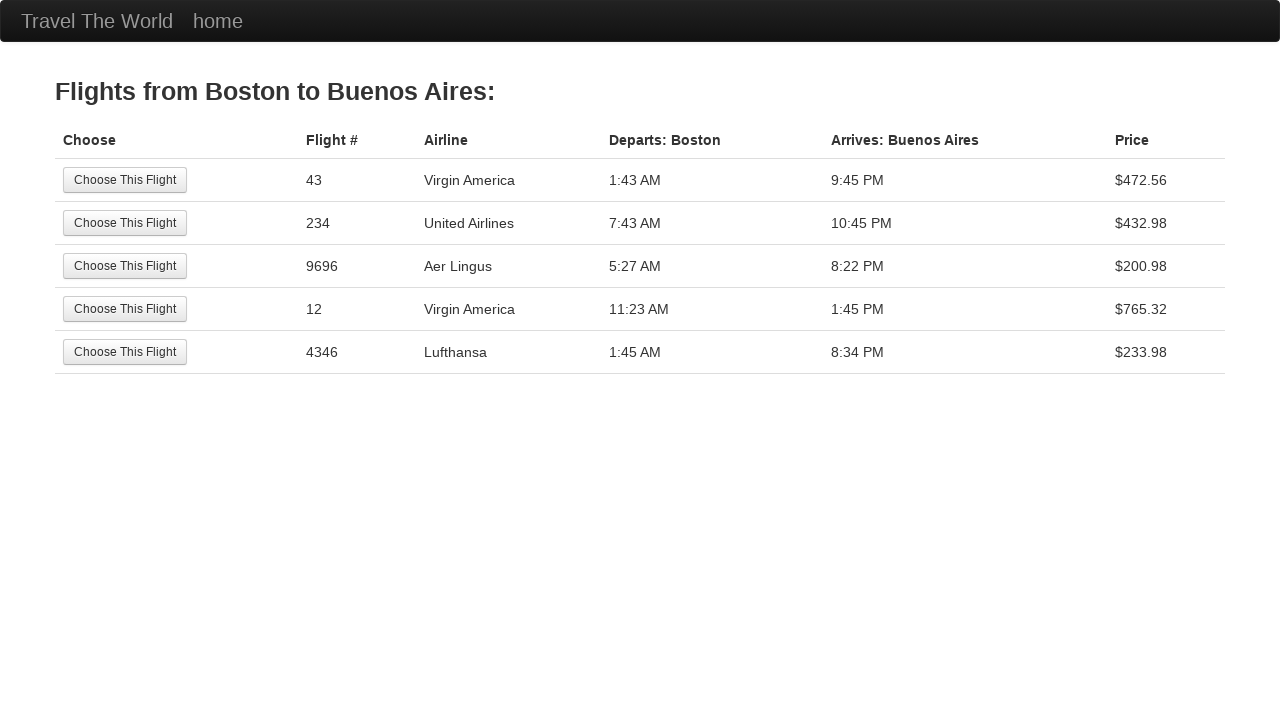

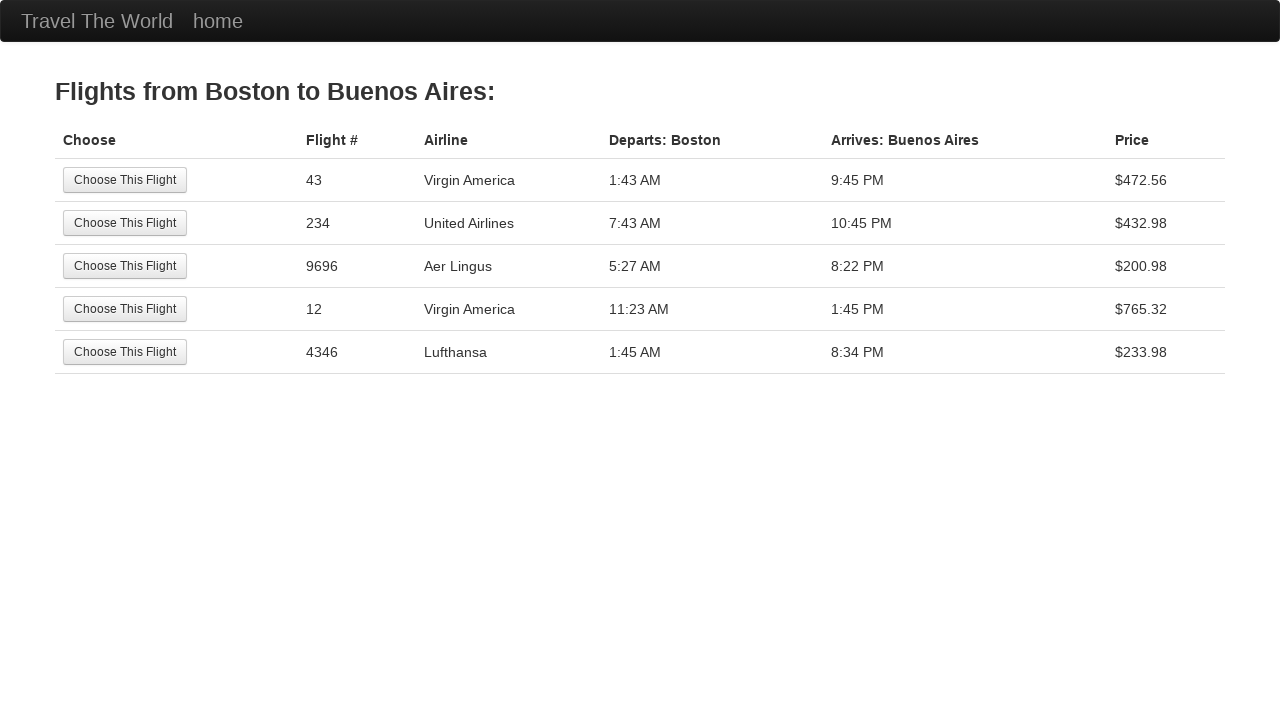